Tests JavaScript alert and confirm dialog handling by entering names, triggering alert/confirm popups, and accepting or dismissing them.

Starting URL: https://www.letskodeit.com/practice

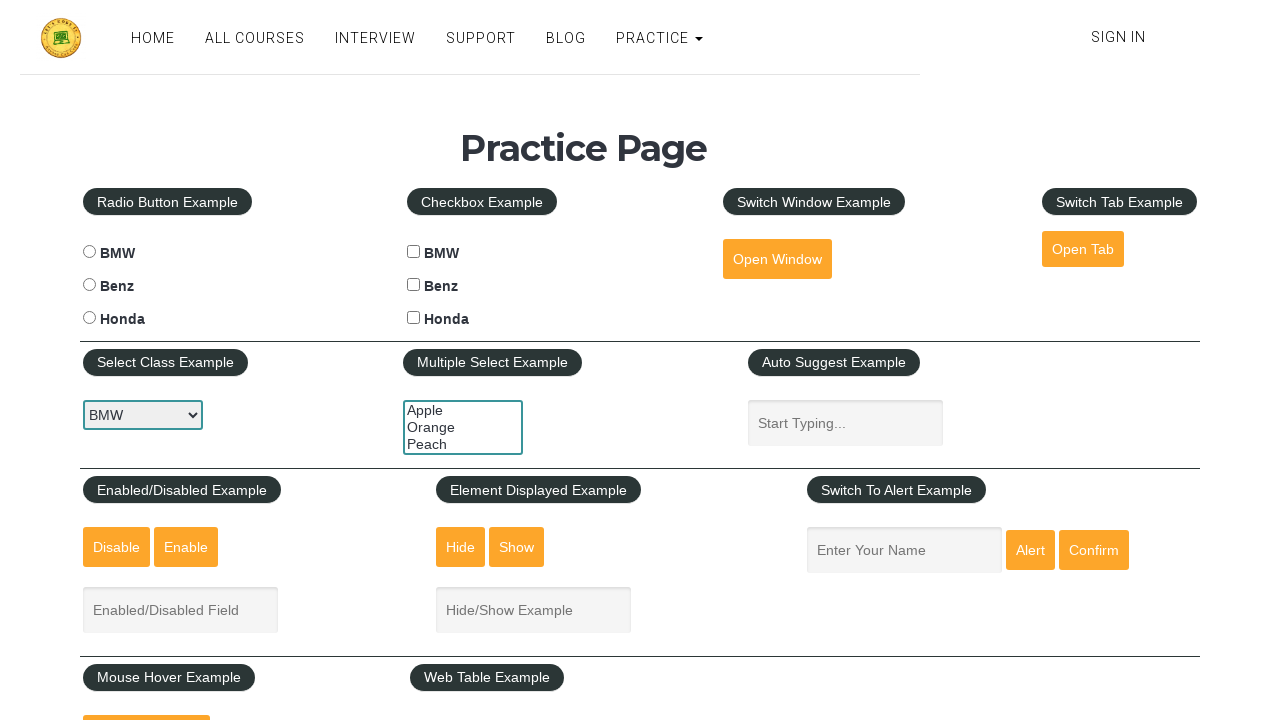

Filled name input field with 'Rahul' on input#name[name='enter-name']
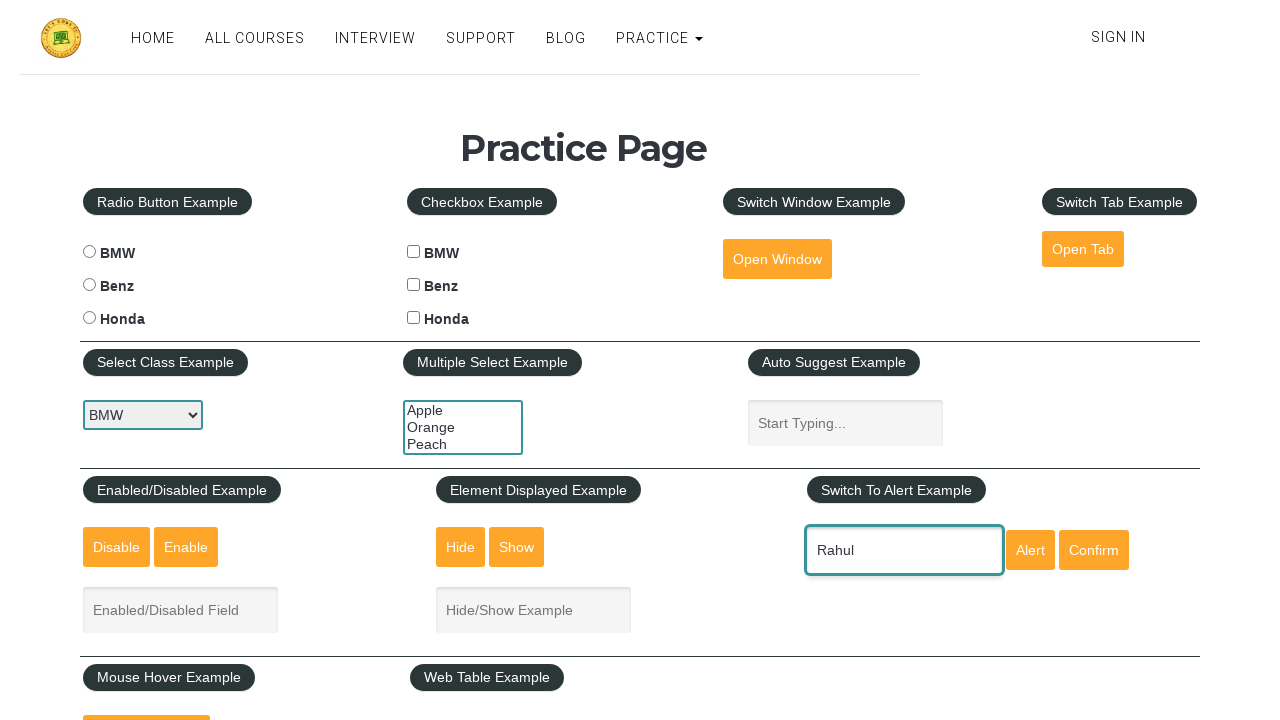

Set up dialog handler to accept alert
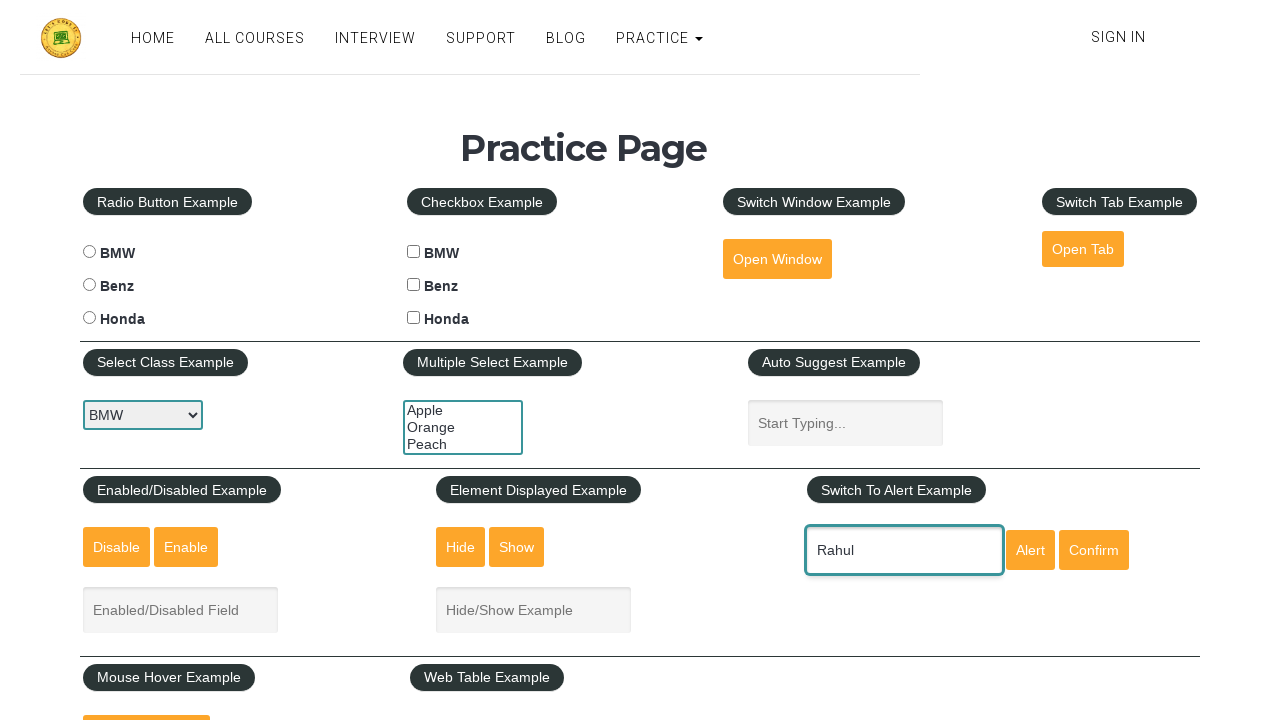

Clicked Alert button to trigger alert dialog at (1030, 550) on xpath=//div[@data-uniqid='1621628043299']//div[3]/div[3]//input[2]
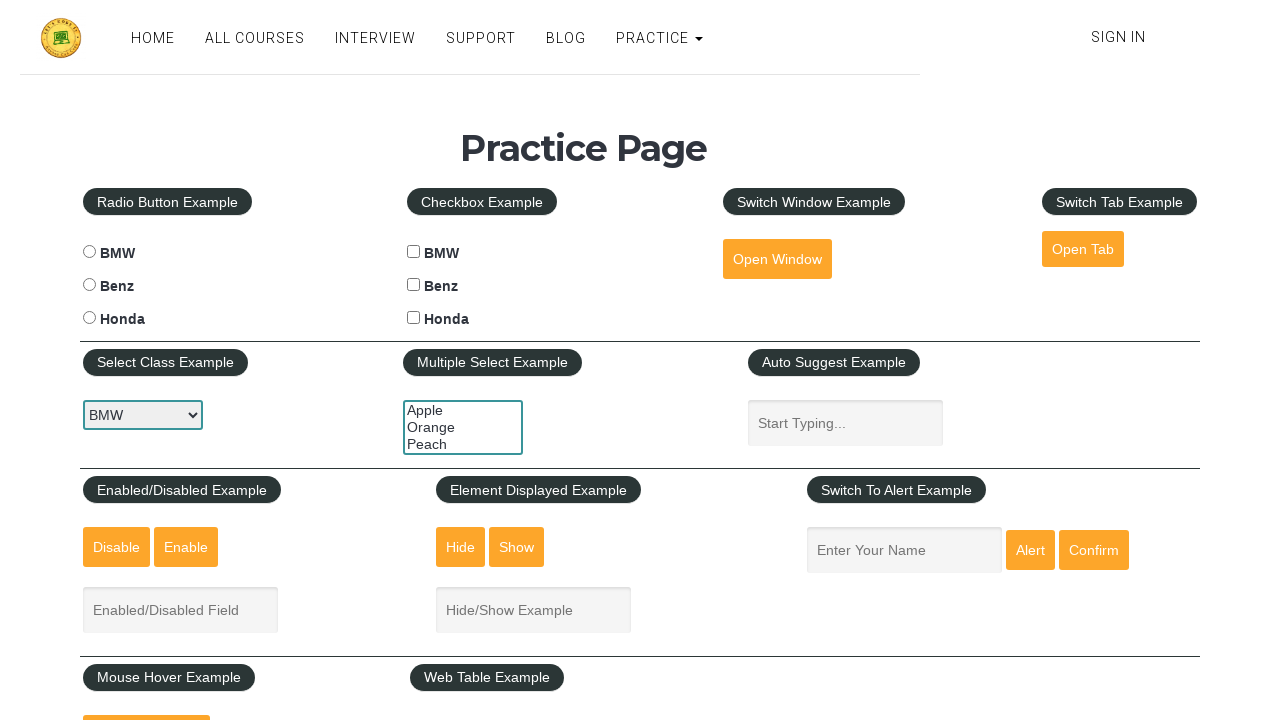

Waited for alert dialog to be processed
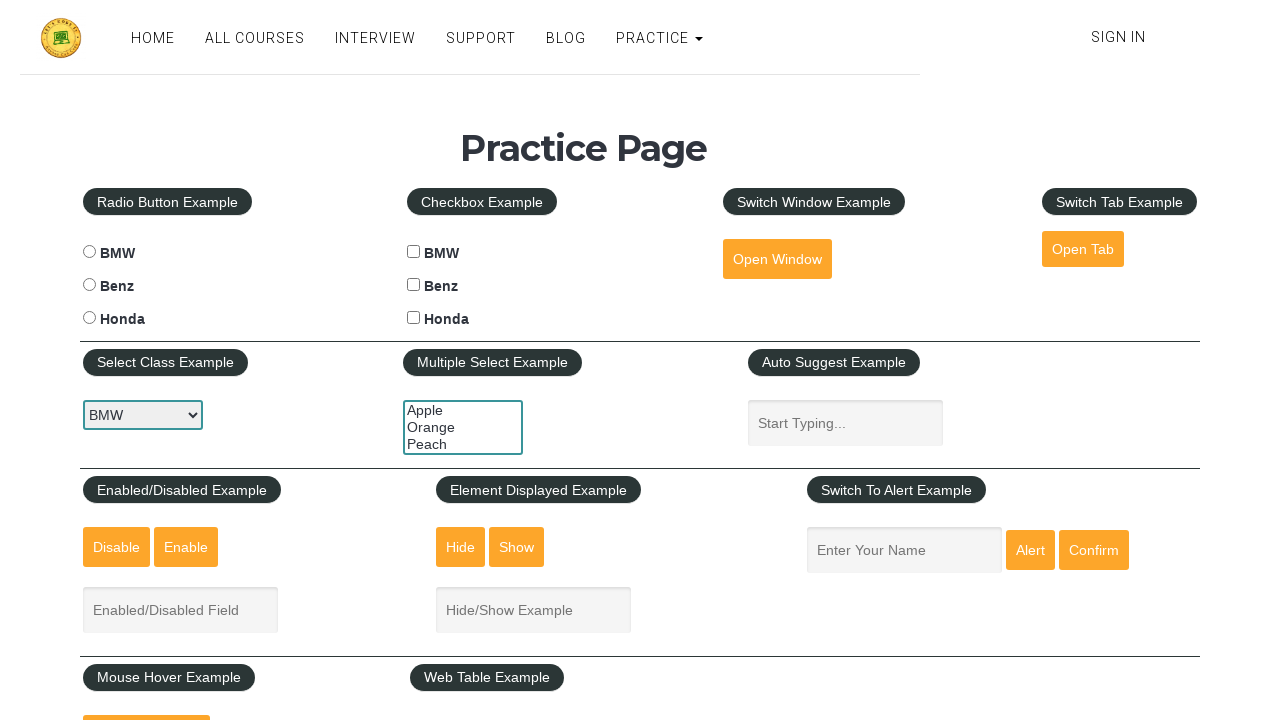

Filled name input field with 'Lakhan' on input#name[name='enter-name']
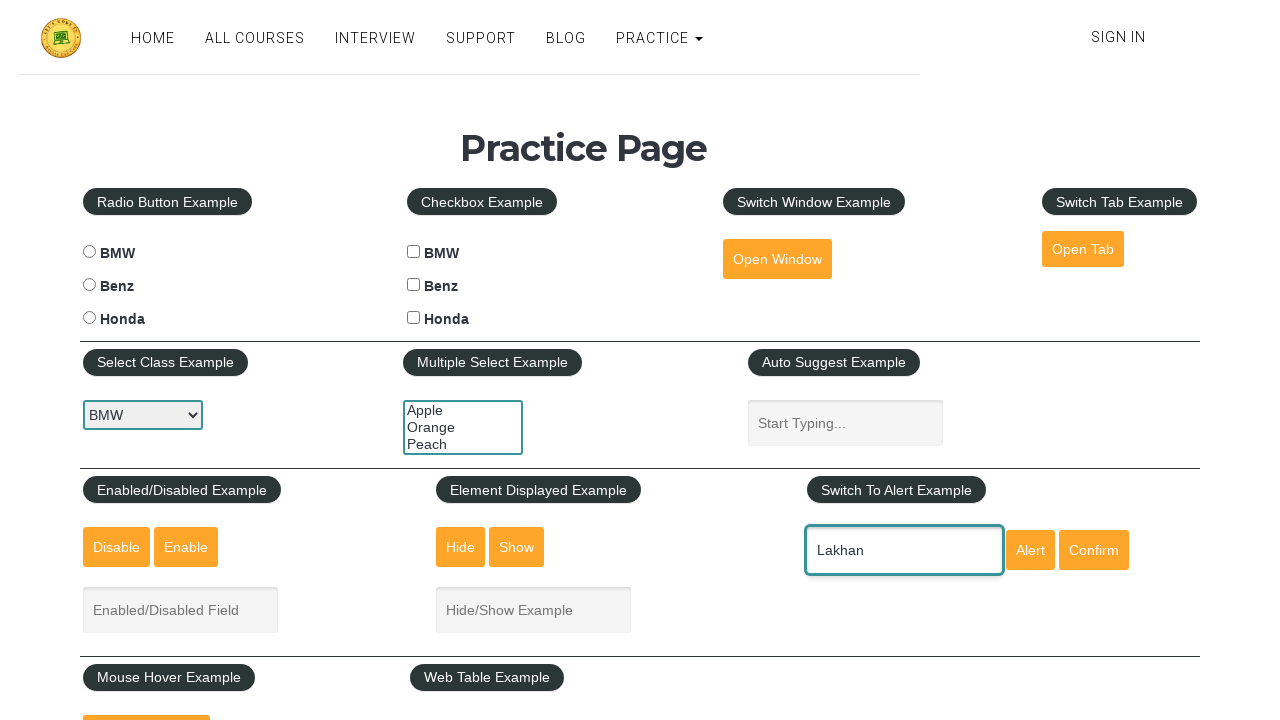

Set up dialog handler to dismiss confirm dialog
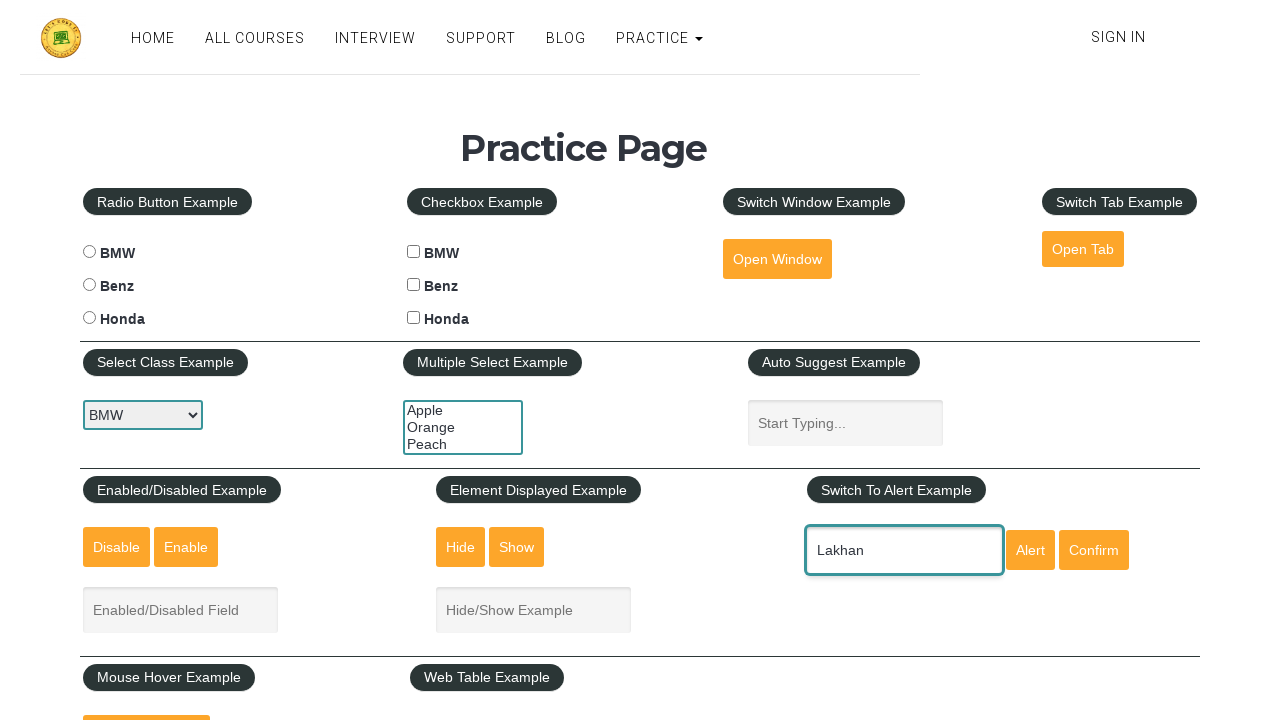

Clicked Confirm button to trigger confirm dialog at (1094, 550) on xpath=//div[3]/div[3]//input[3]
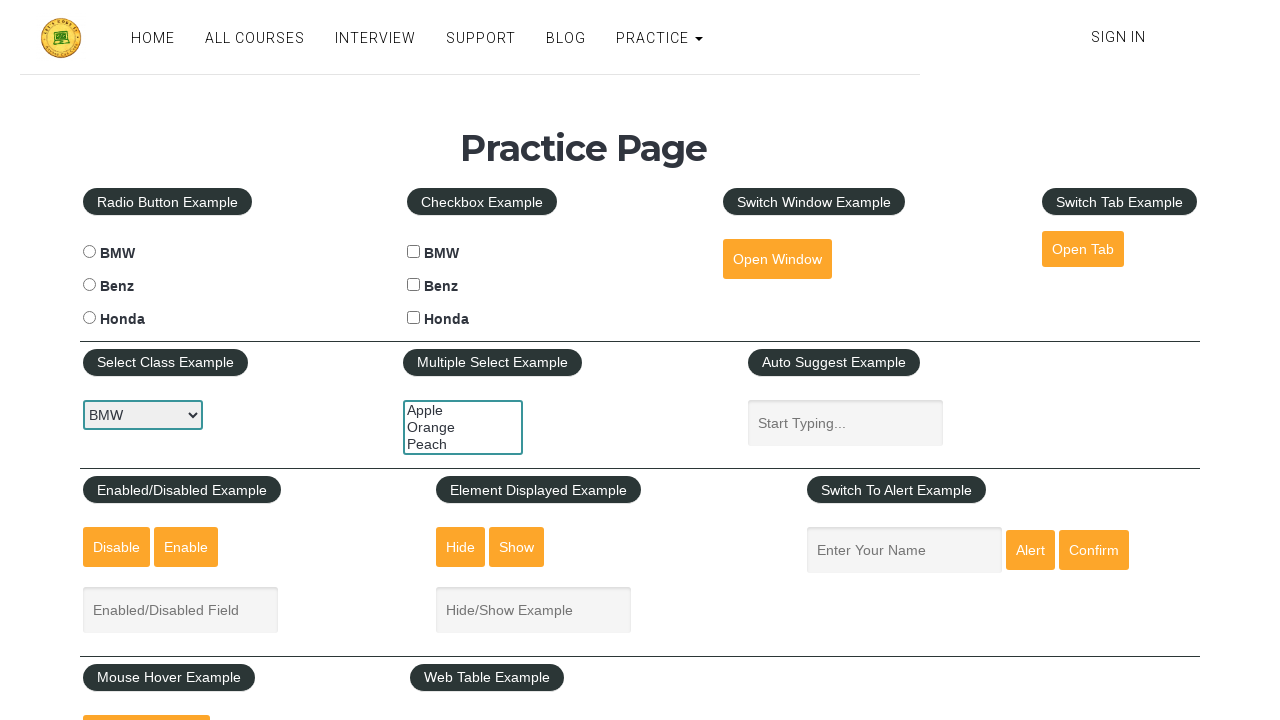

Waited for confirm dialog to be processed
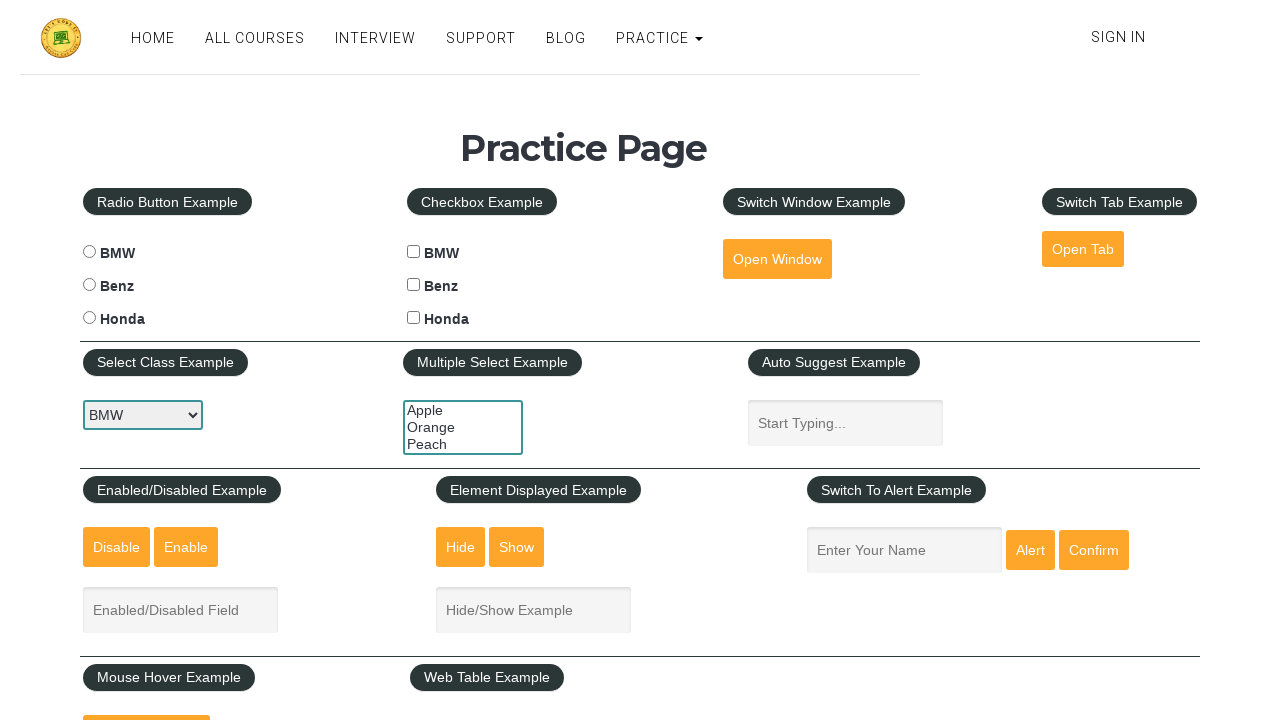

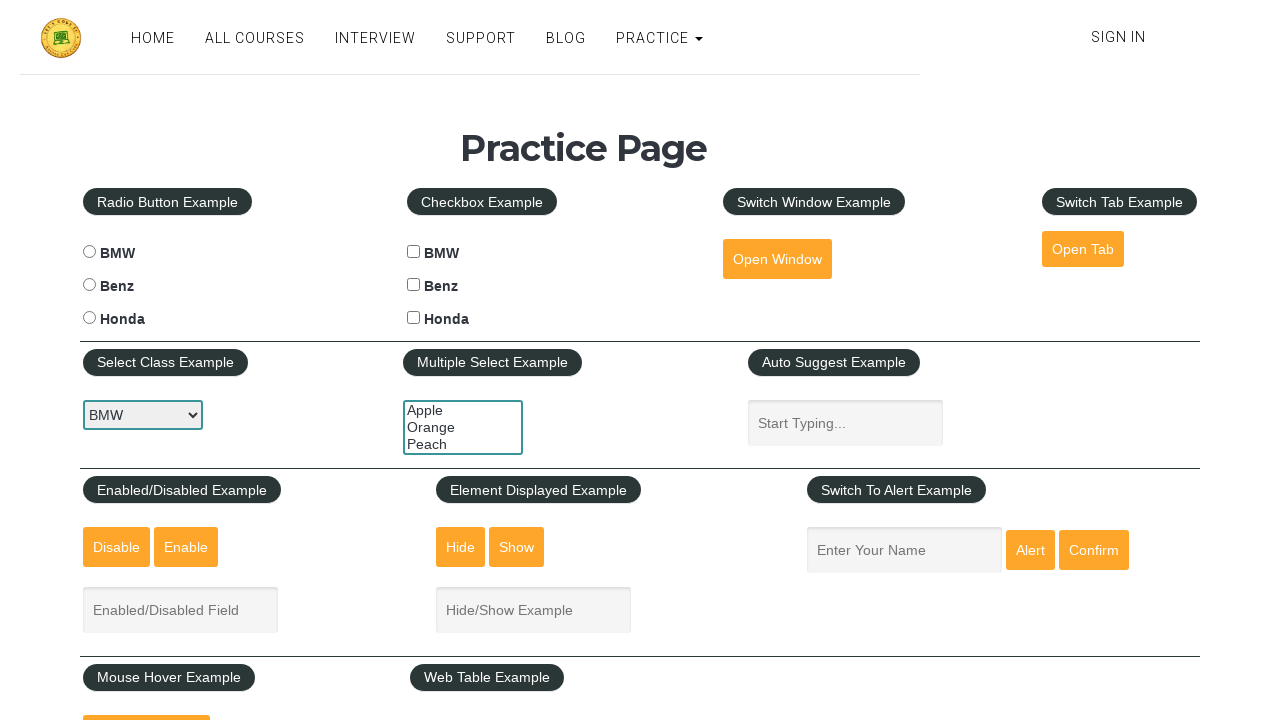